Tests text input functionality by entering text in a field and clicking a button to verify the button text changes

Starting URL: http://uitestingplayground.com/textinput

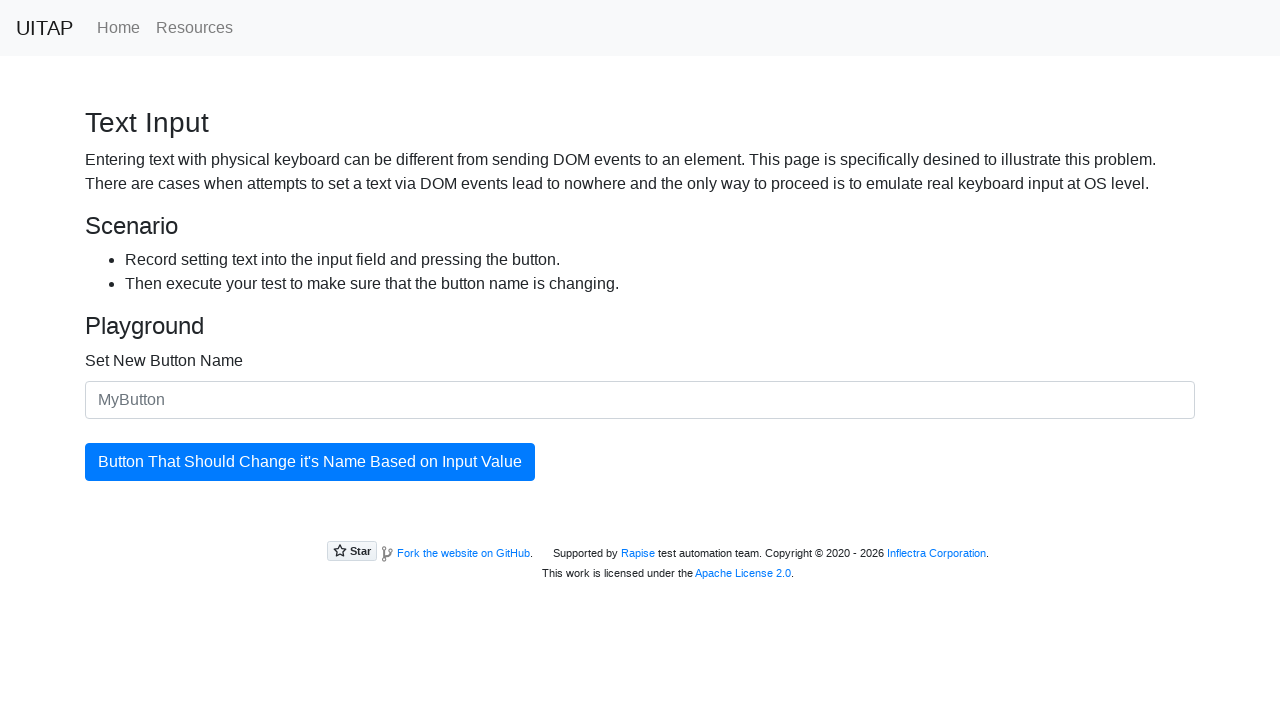

Waited for input field to be present
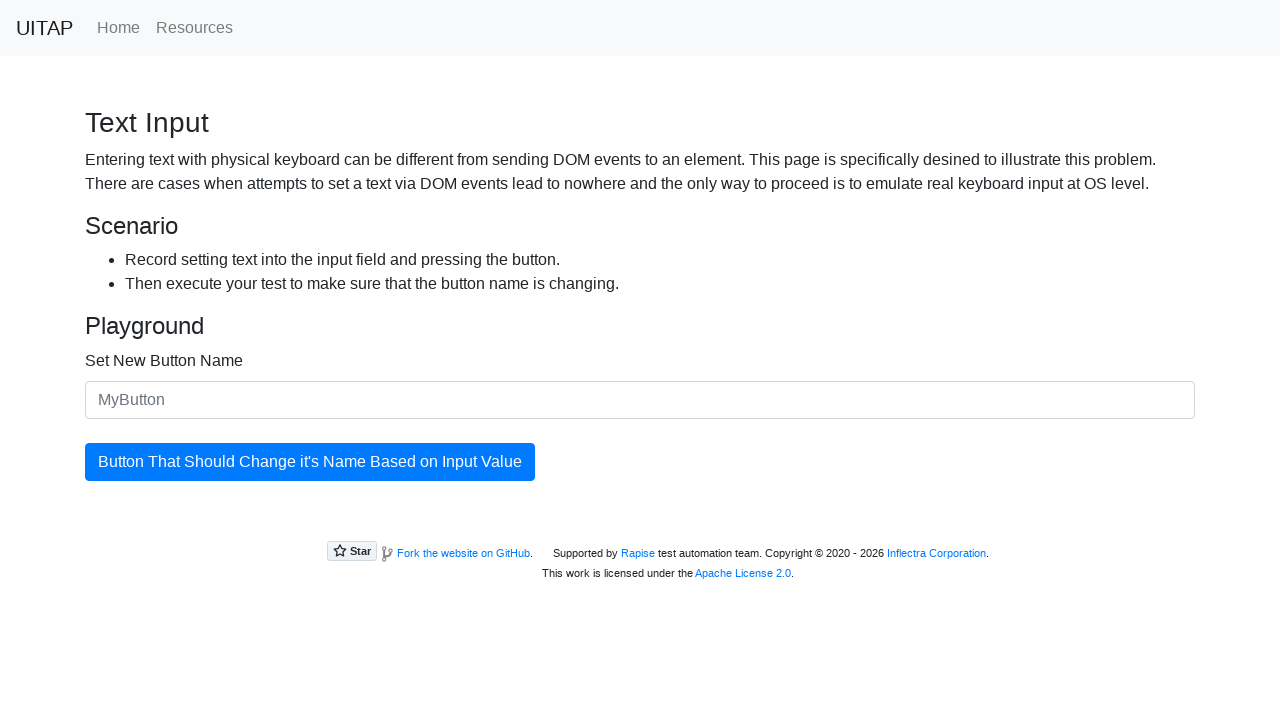

Entered 'SkyPro' text in input field on #newButtonName
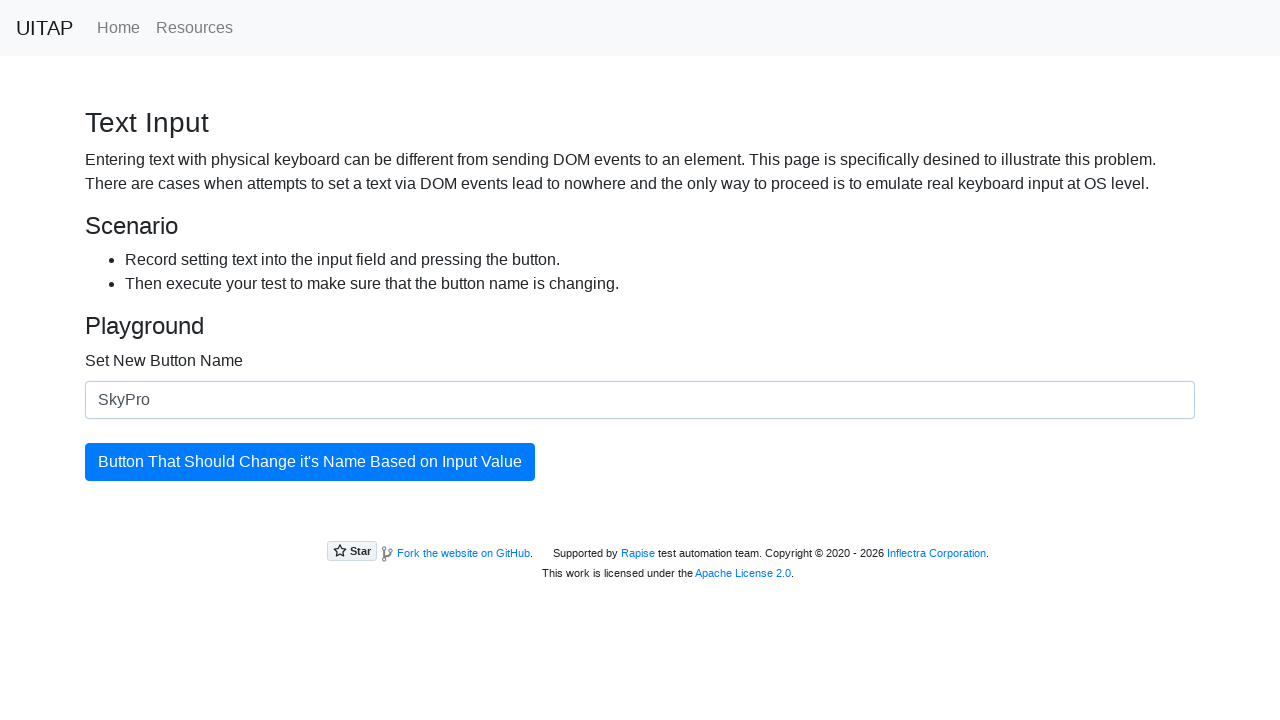

Clicked the primary button to apply text change at (310, 462) on .btn-primary
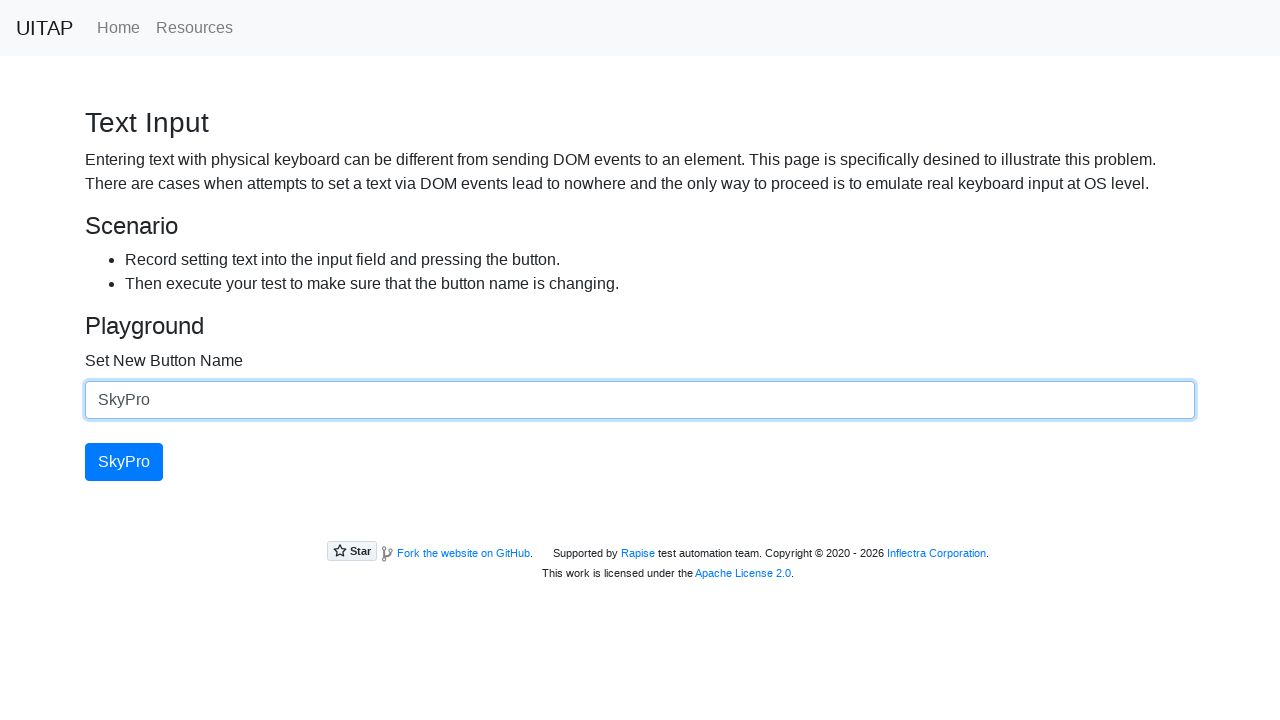

Retrieved updated button text: 'SkyPro'
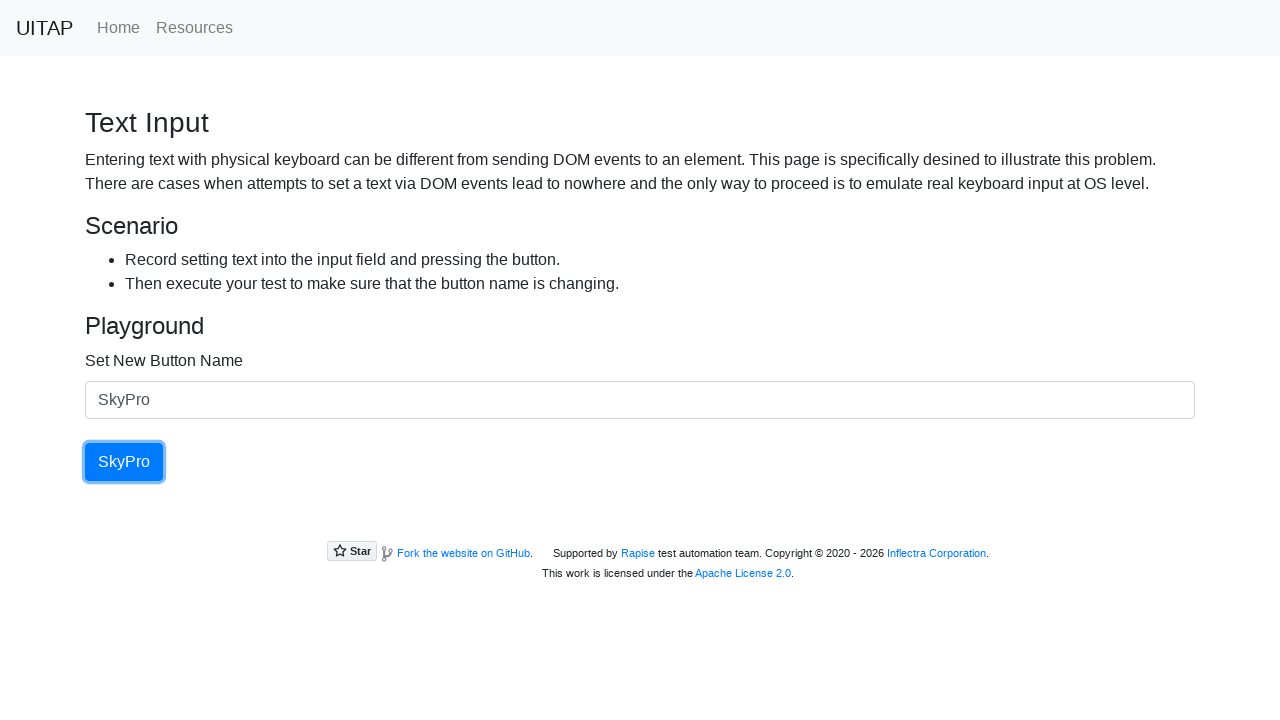

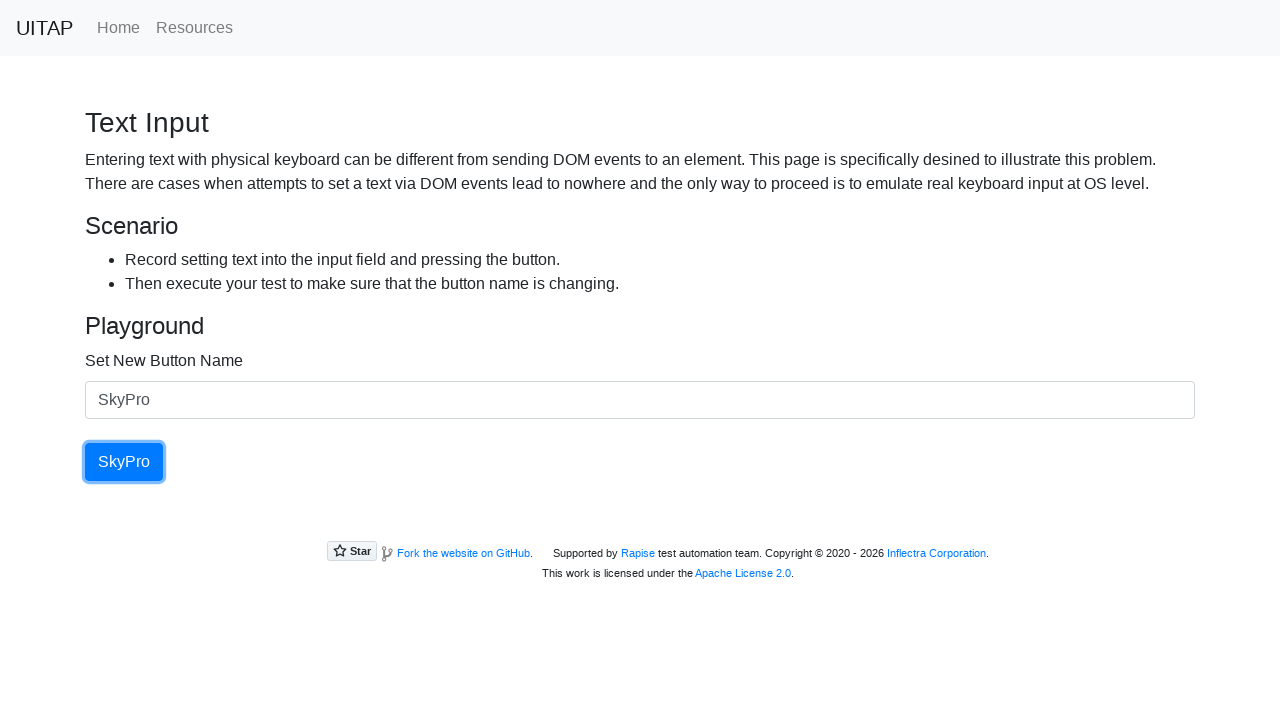